Tests that todo data persists after page reload

Starting URL: https://demo.playwright.dev/todomvc

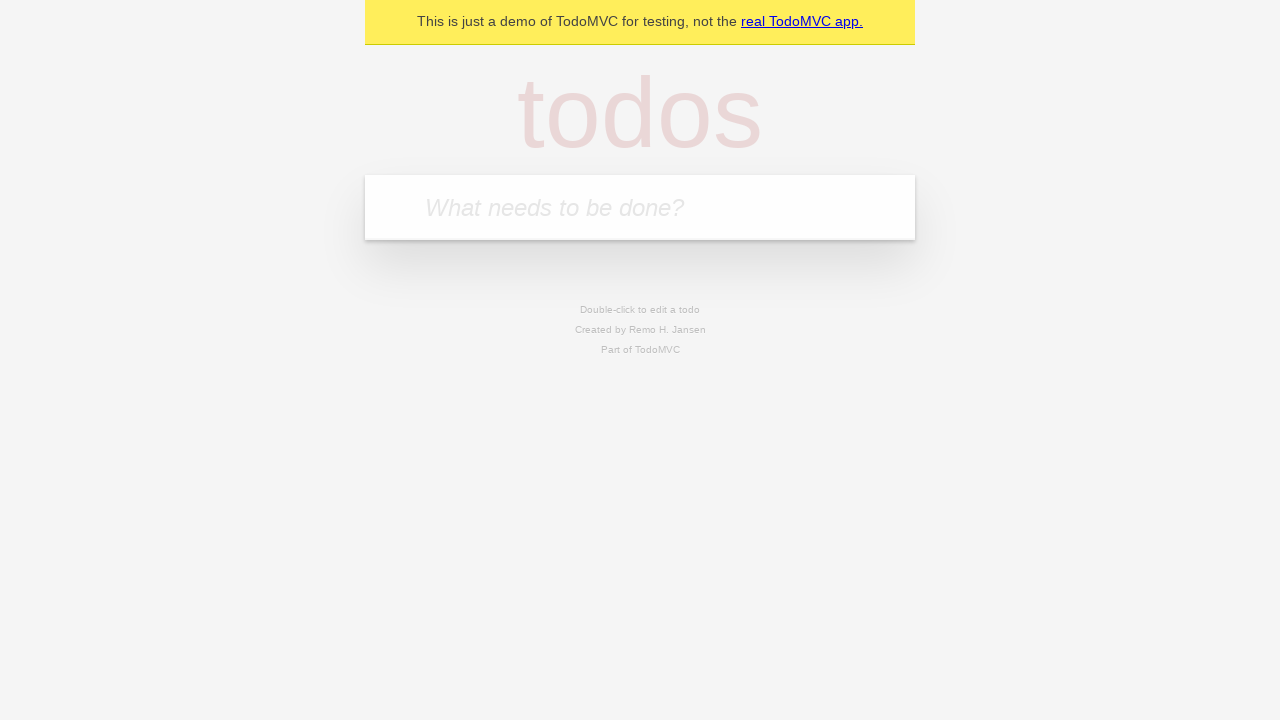

Filled todo input with 'buy some cheese' on internal:attr=[placeholder="What needs to be done?"i]
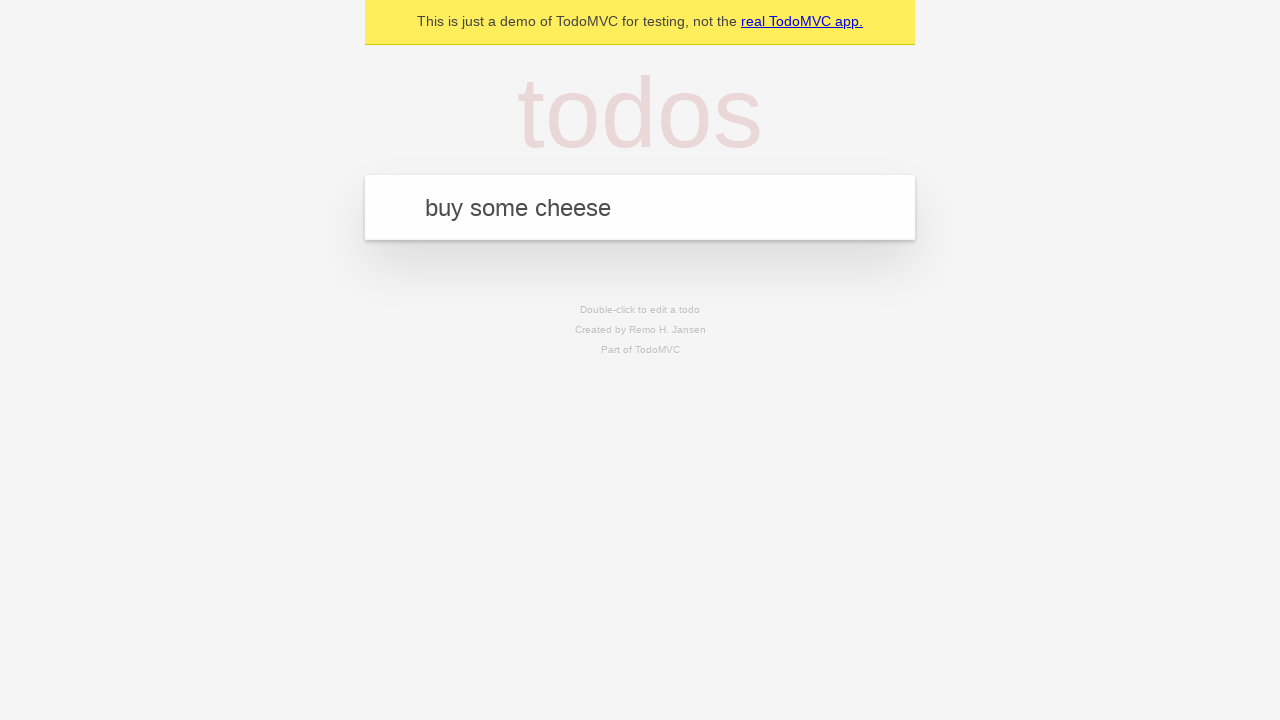

Pressed Enter to create first todo item on internal:attr=[placeholder="What needs to be done?"i]
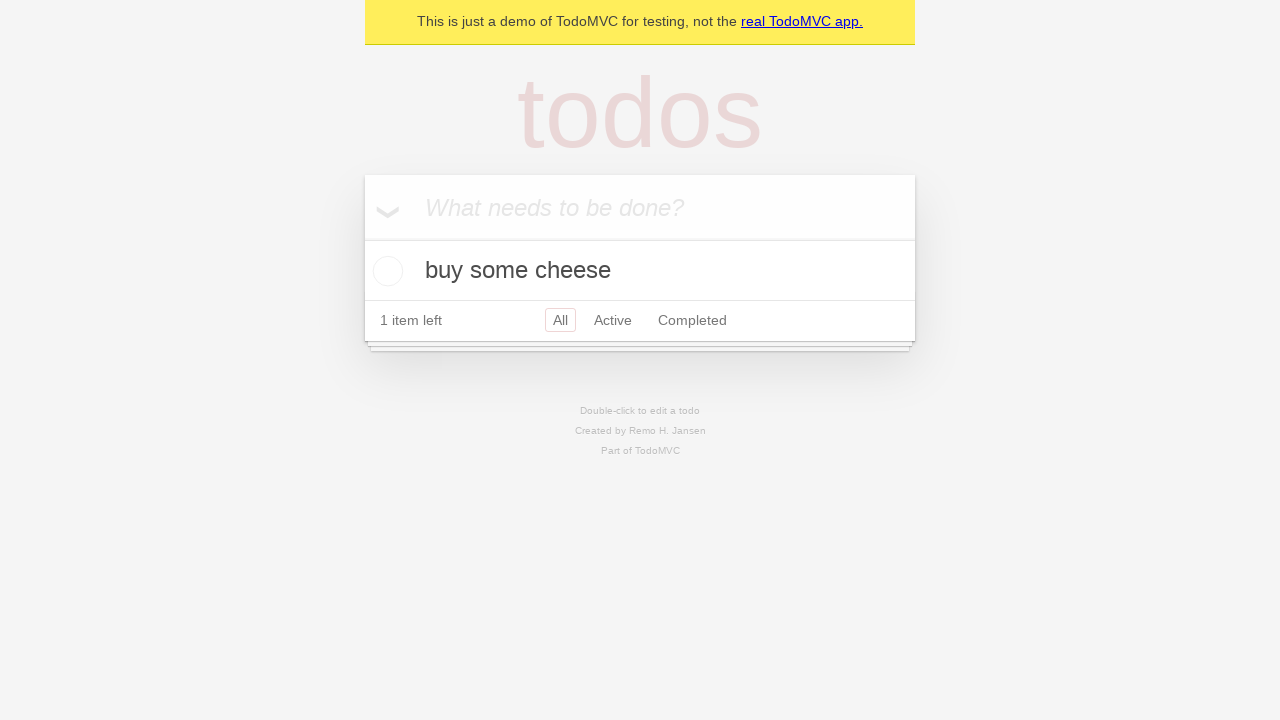

Filled todo input with 'feed the cat' on internal:attr=[placeholder="What needs to be done?"i]
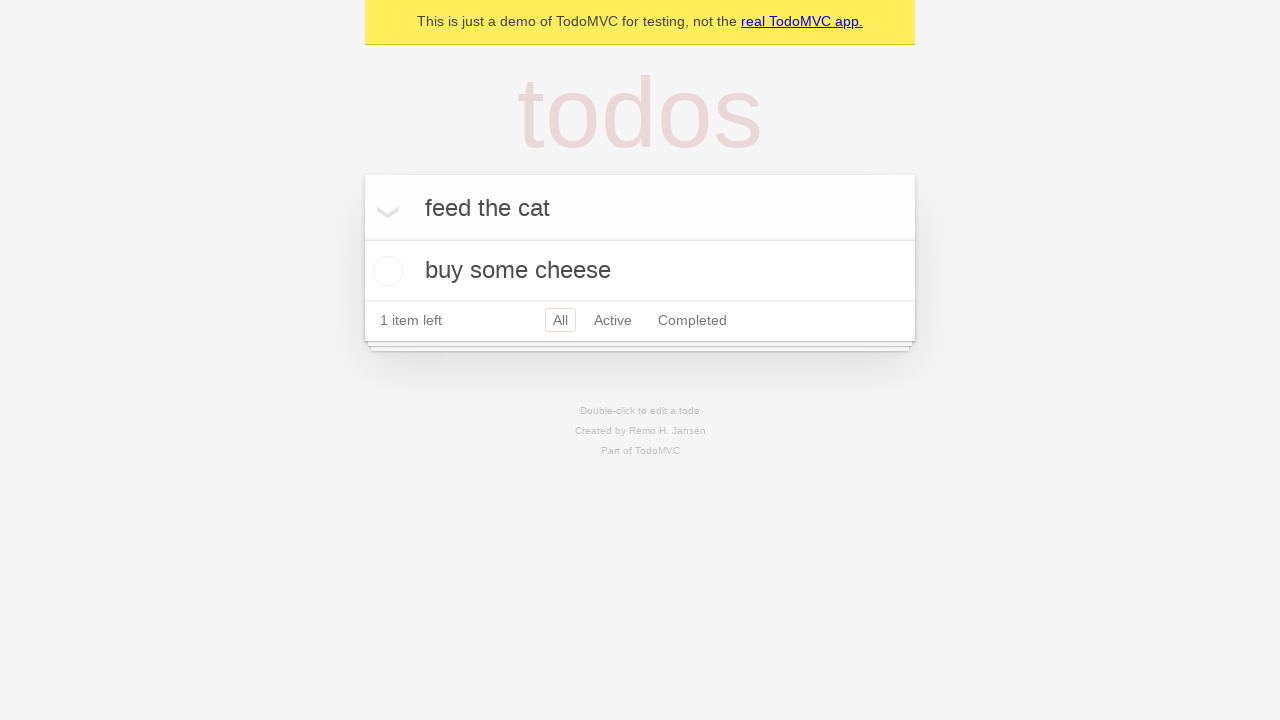

Pressed Enter to create second todo item on internal:attr=[placeholder="What needs to be done?"i]
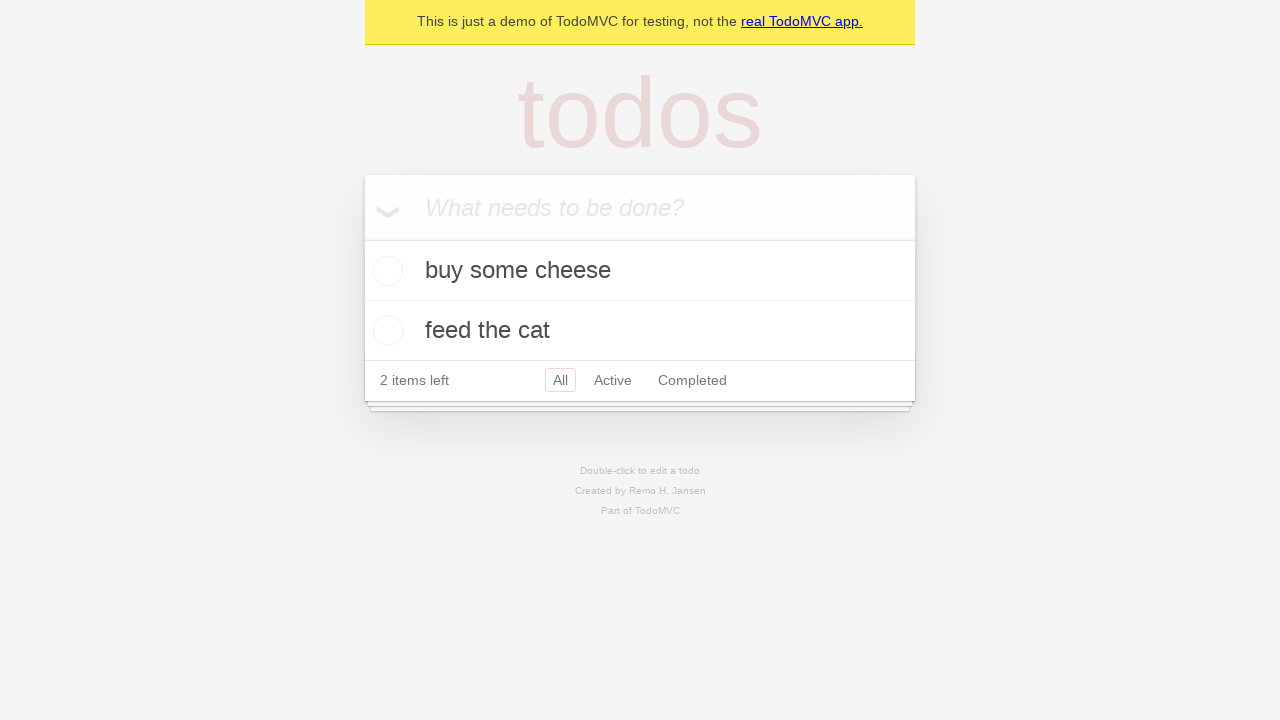

Waited for both todo items to be created (2 items present)
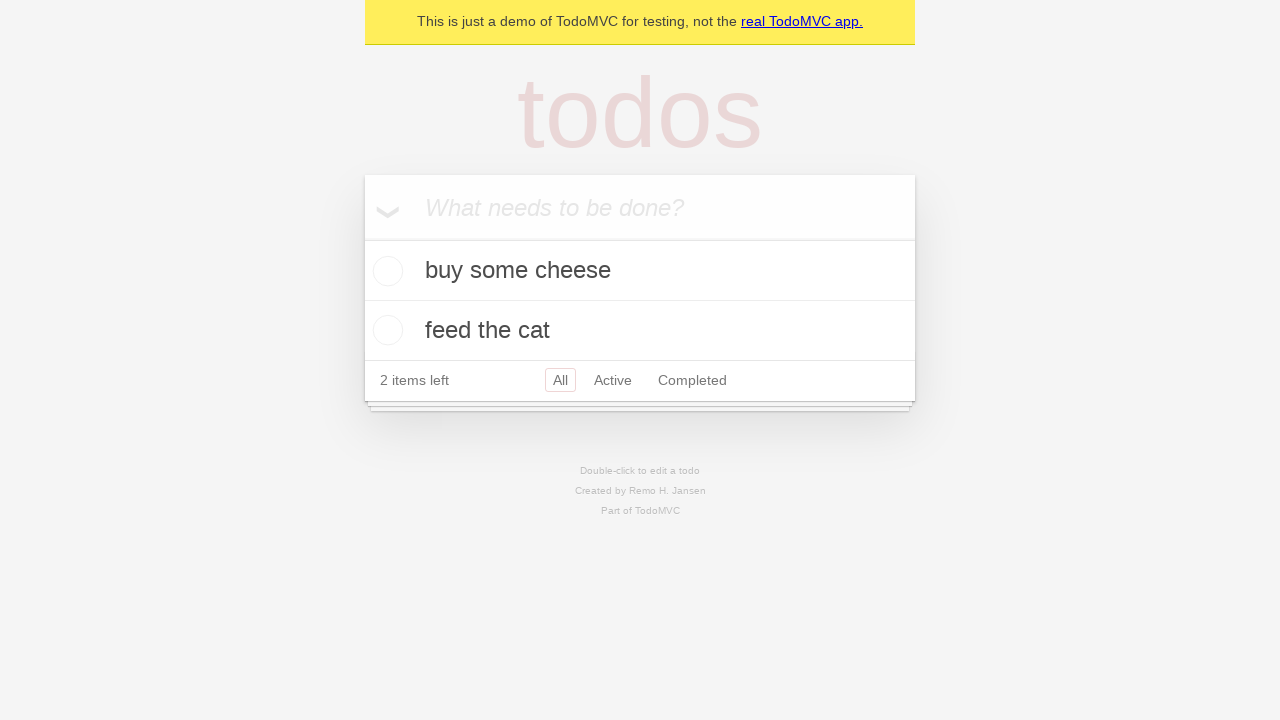

Checked the checkbox for the first todo item at (385, 271) on internal:testid=[data-testid="todo-item"s] >> nth=0 >> internal:role=checkbox
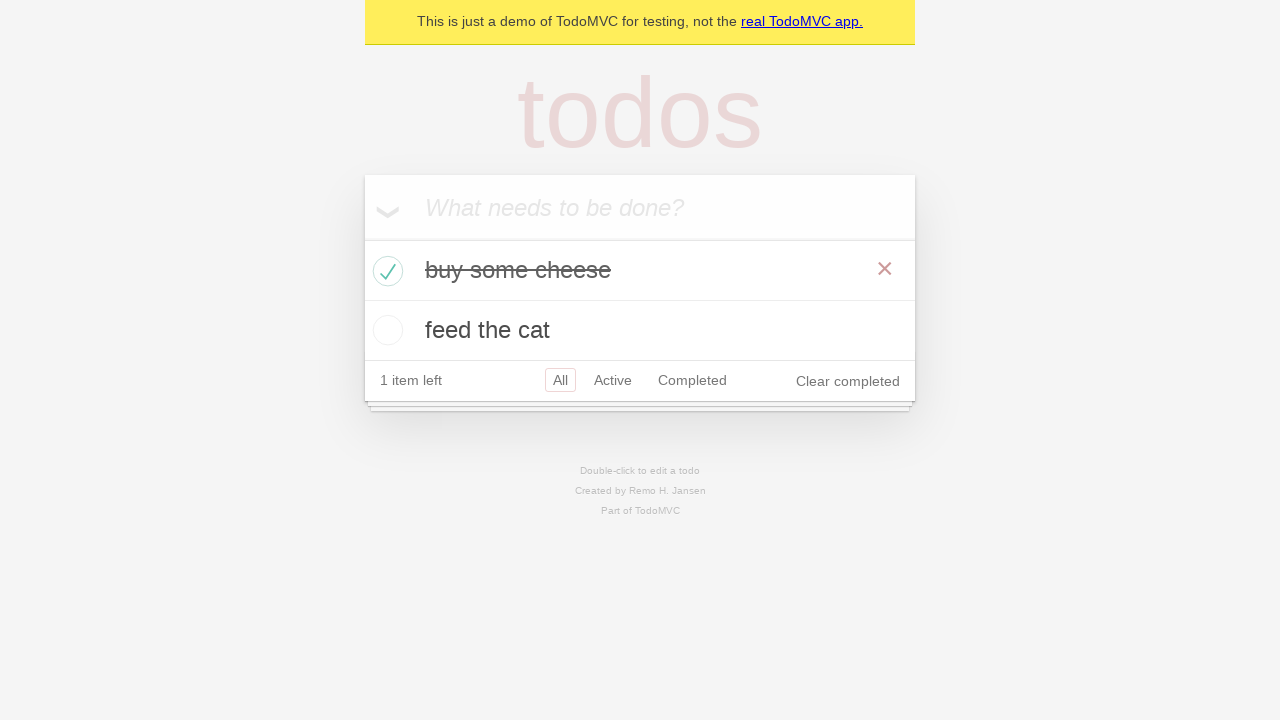

Reloaded the page to test data persistence
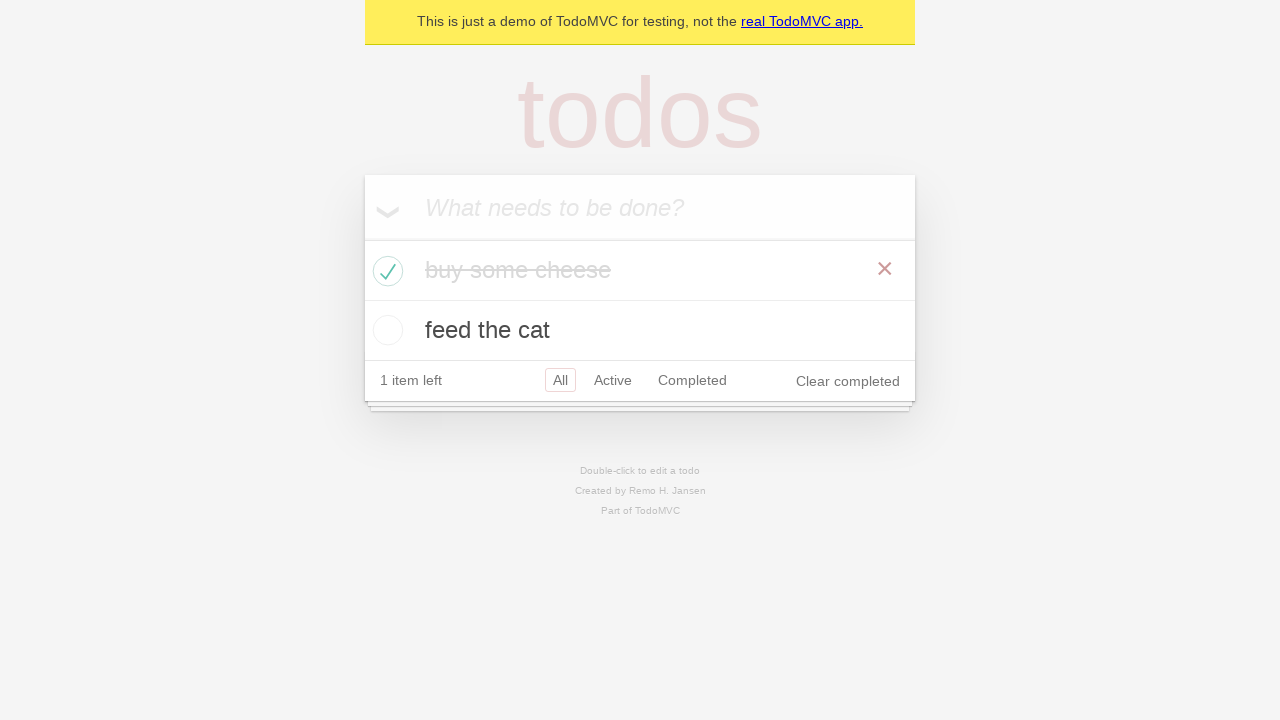

Todo items loaded after page reload - data persisted
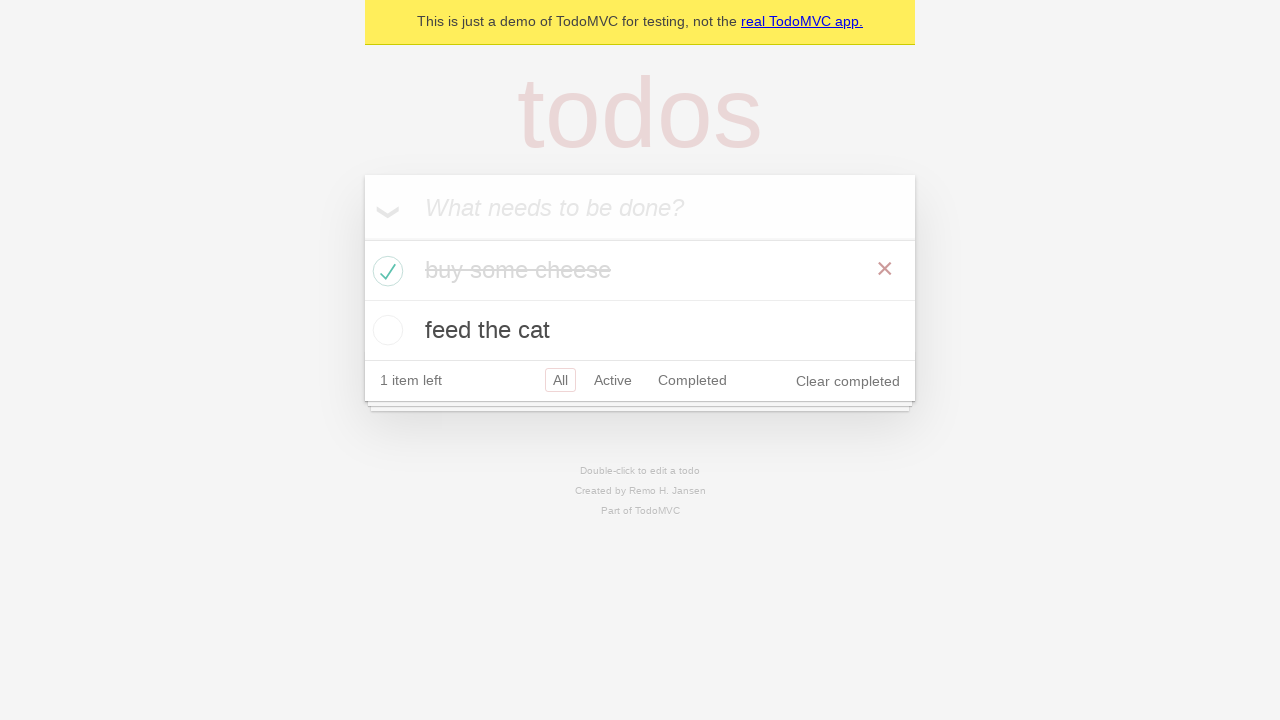

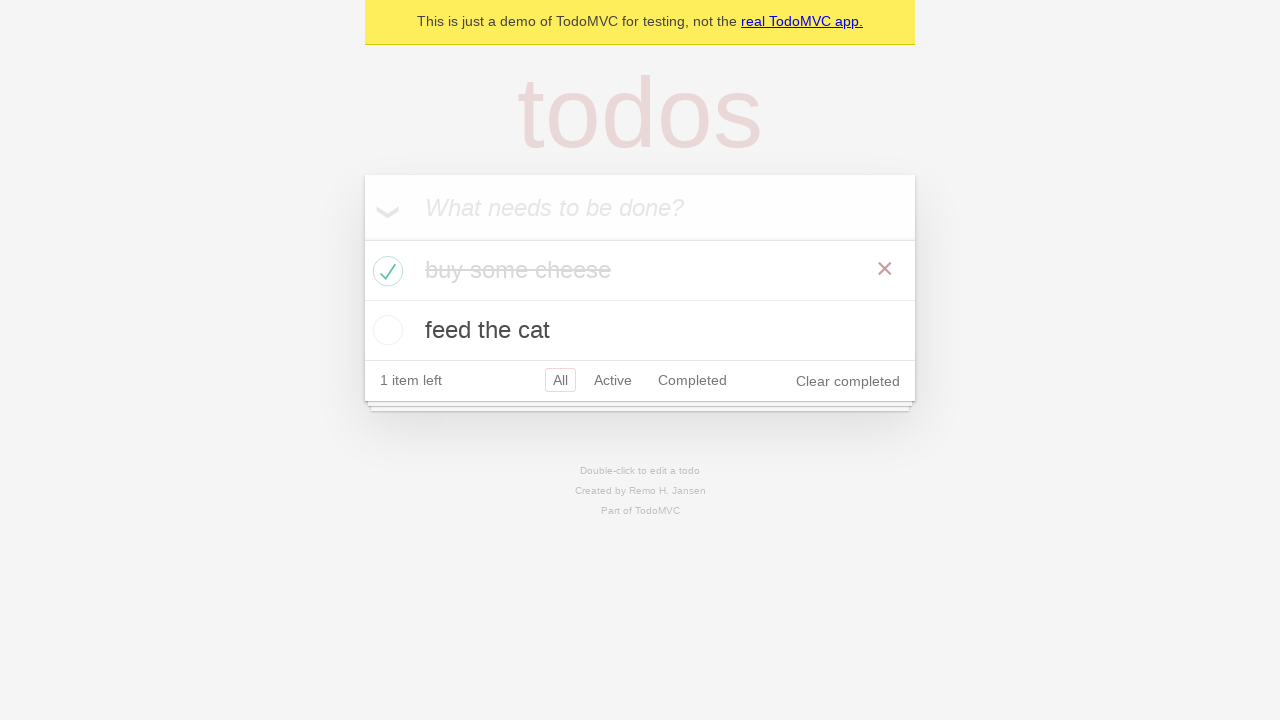